Tests drag and drop functionality using individual actions (click and hold, move, release) on jQuery UI droppable demo

Starting URL: https://jqueryui.com/droppable/

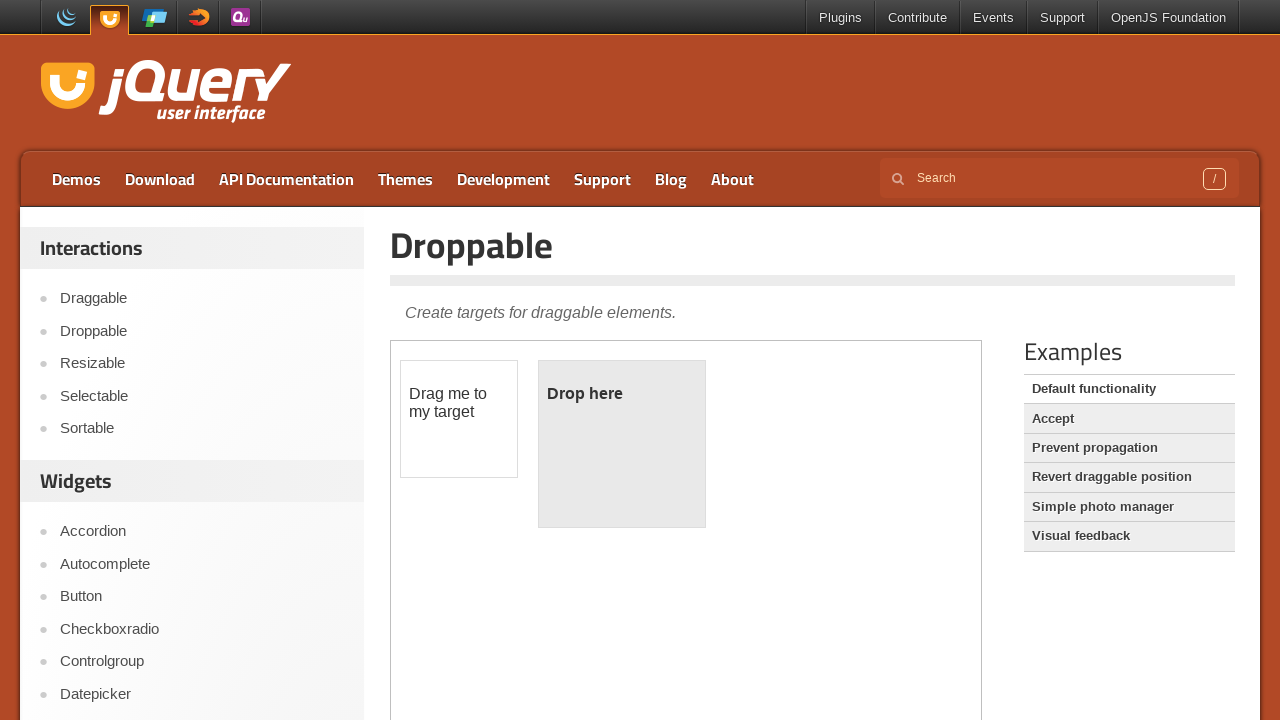

Located the first iframe containing the jQuery UI droppable demo
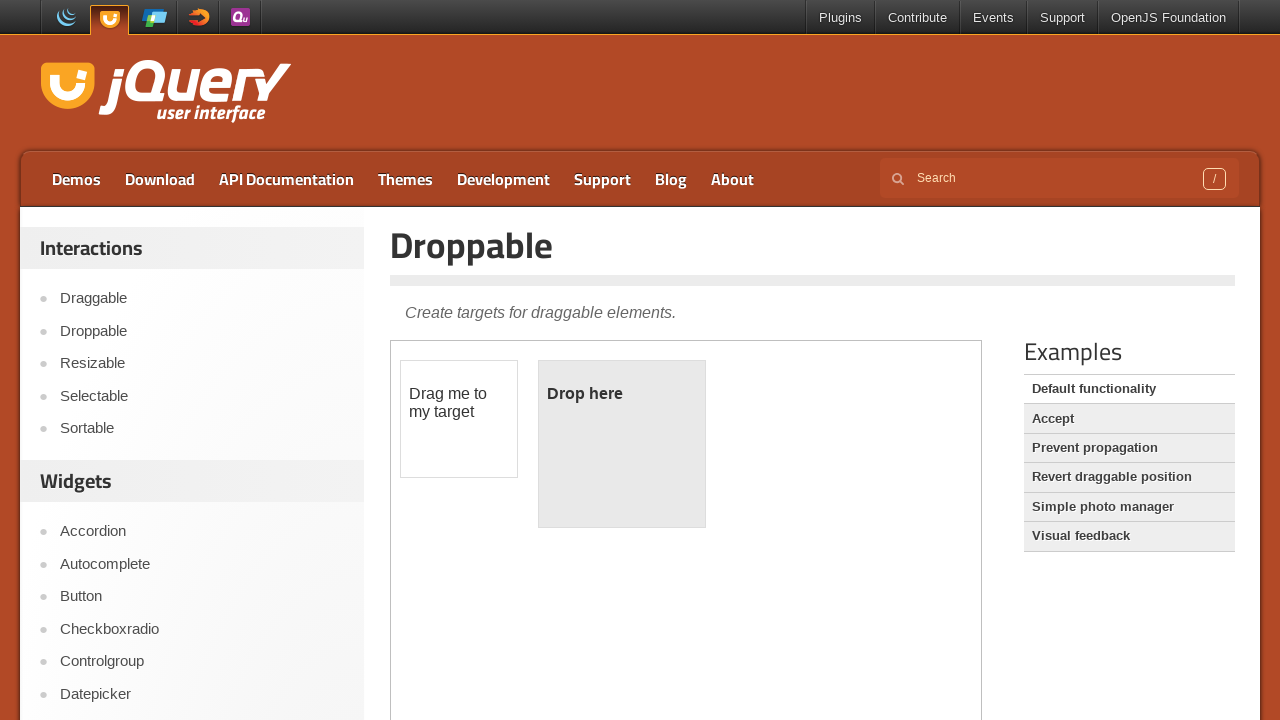

Located the draggable element with id 'draggable'
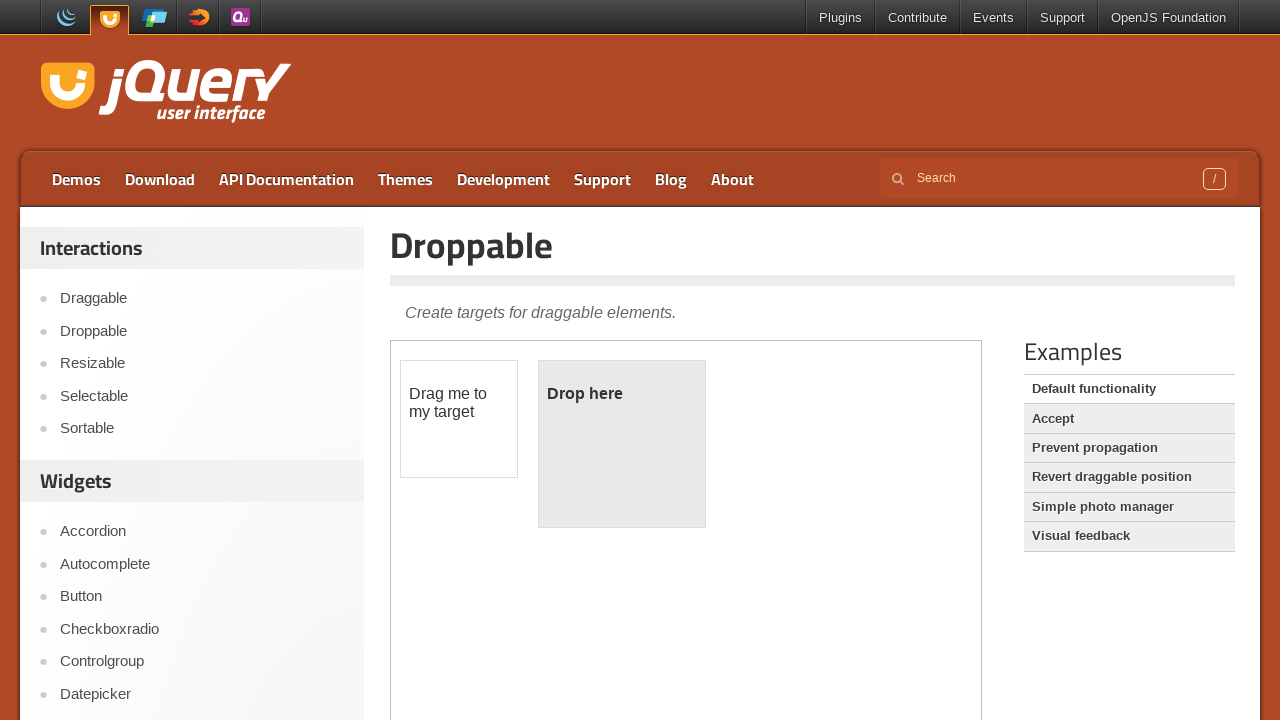

Located the droppable element with id 'droppable'
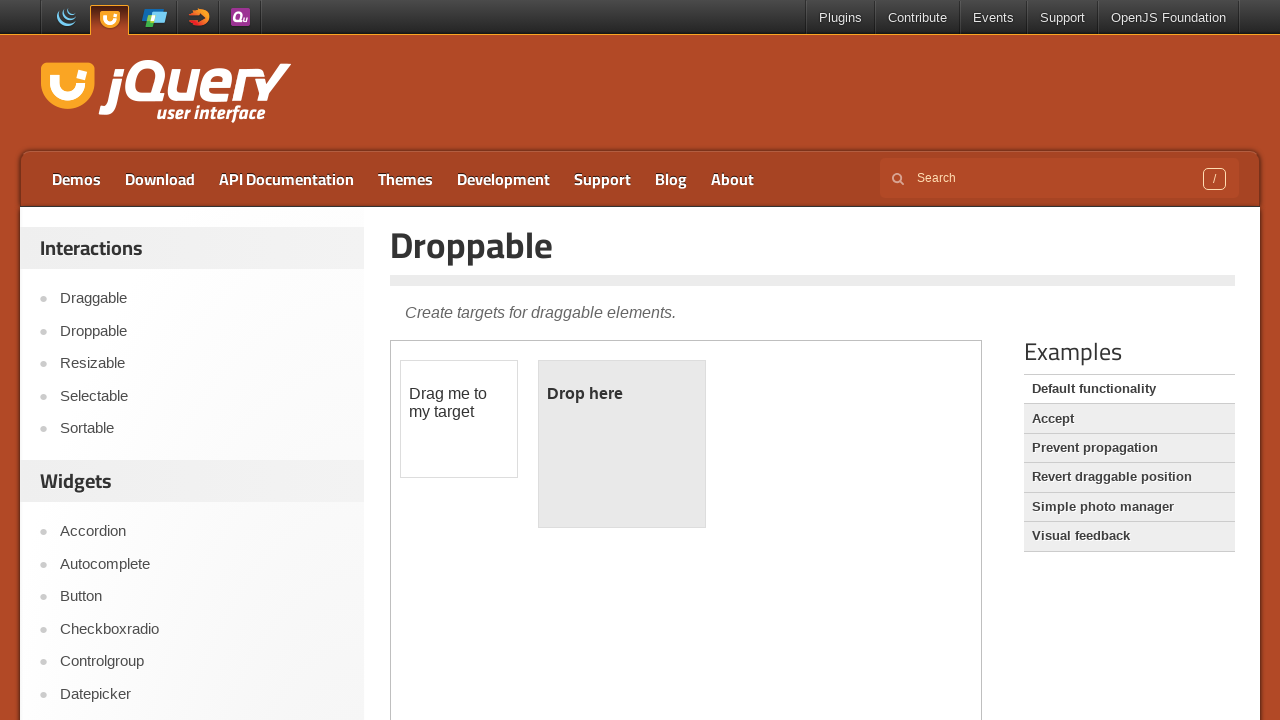

Performed drag and drop from draggable element to droppable element at (622, 444)
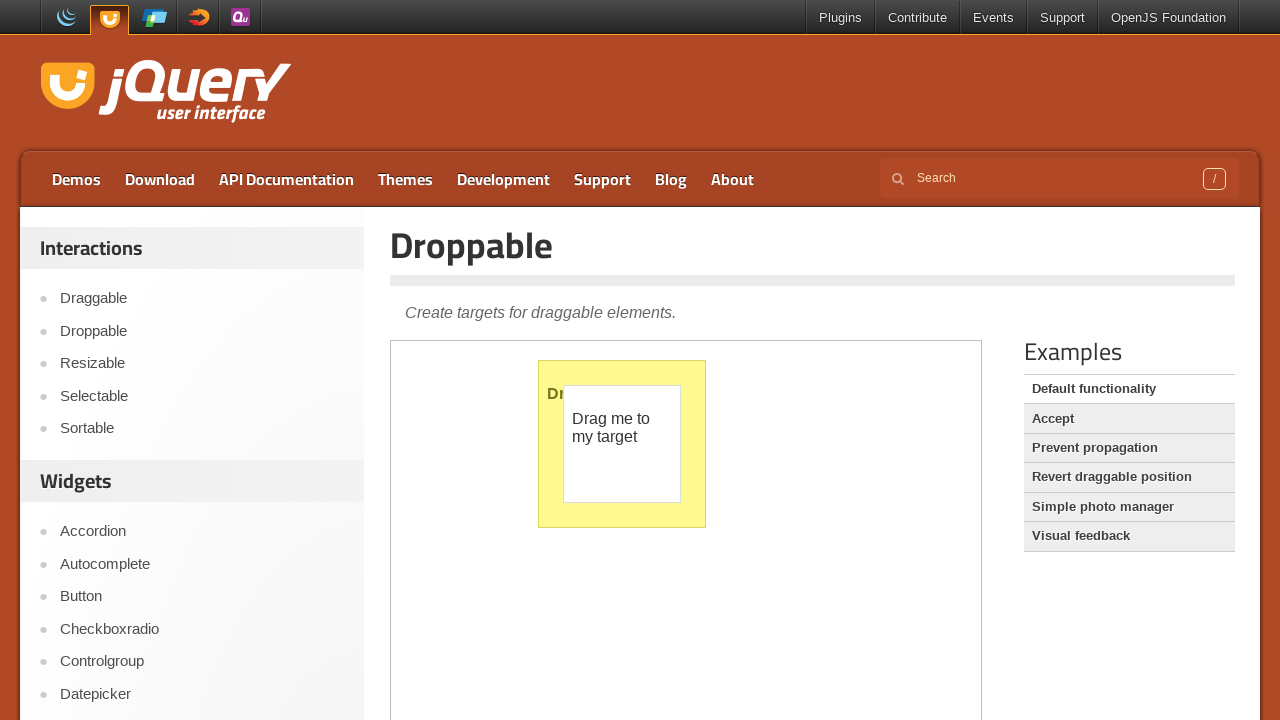

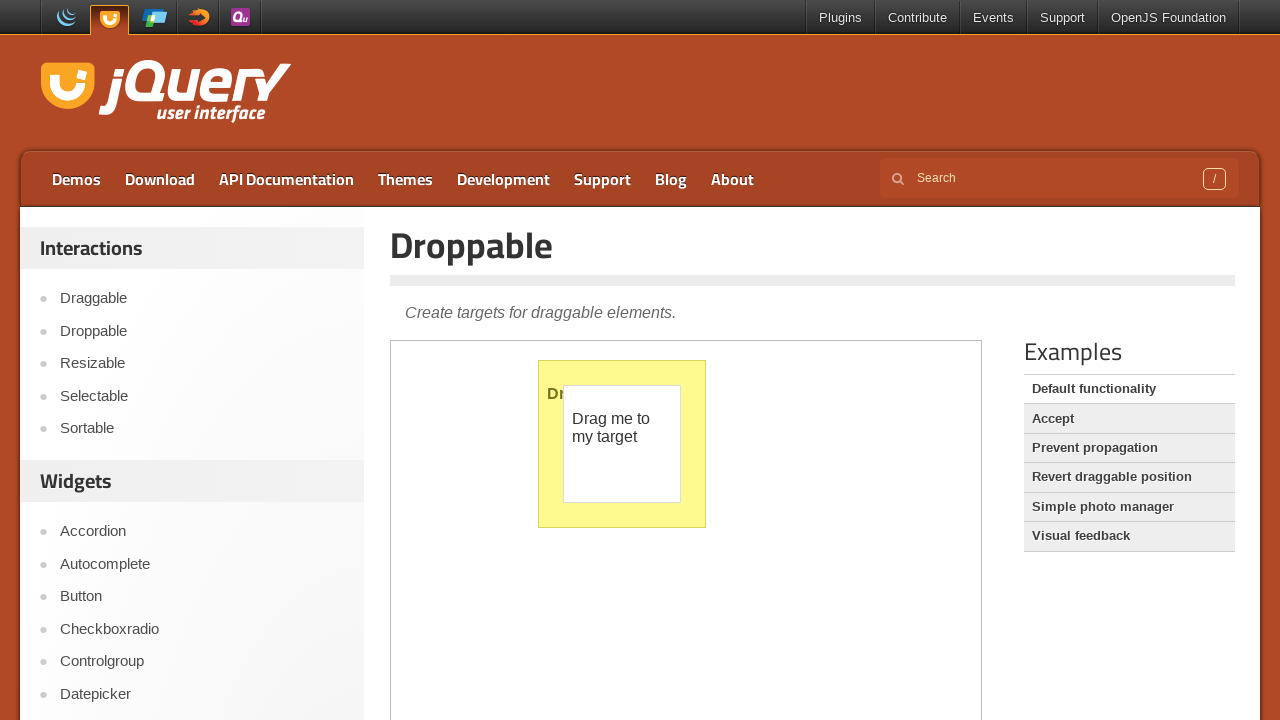